Navigates to an OpenCart demo site and verifies that links and images are present on the page, including checking for a "Tablets" link

Starting URL: https://naveenautomationlabs.com/opencart/

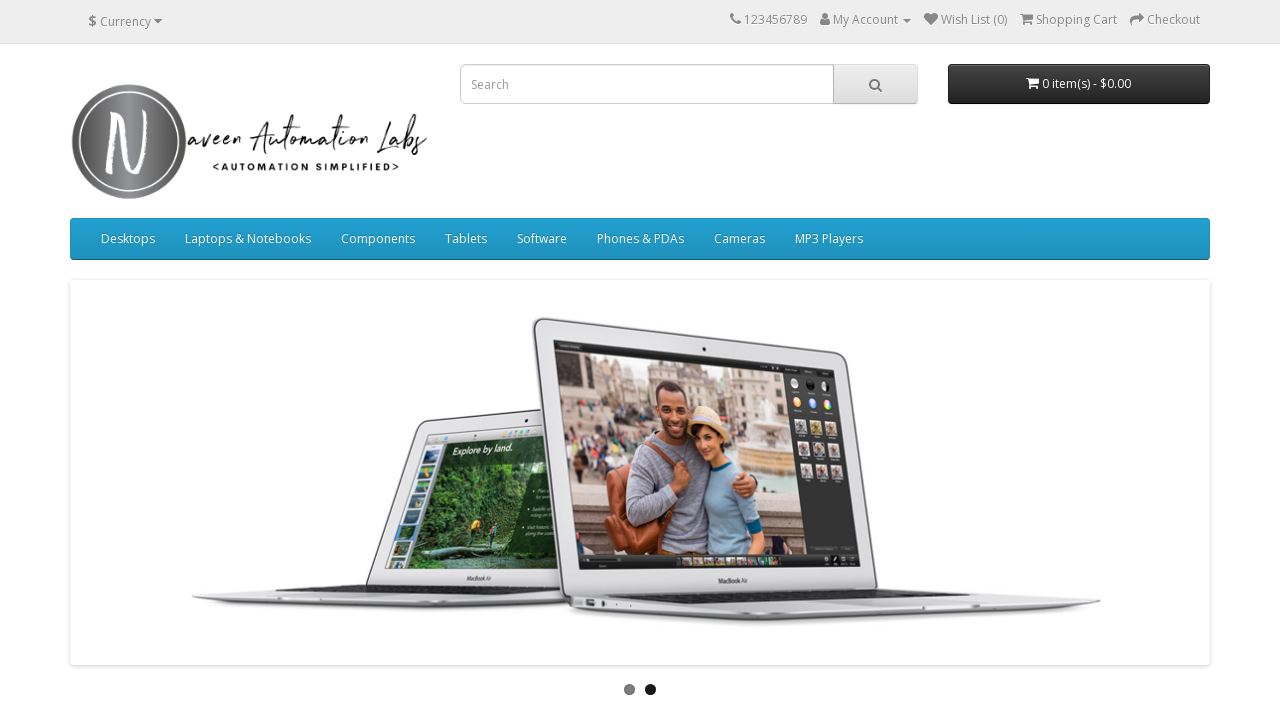

Navigated to OpenCart demo site
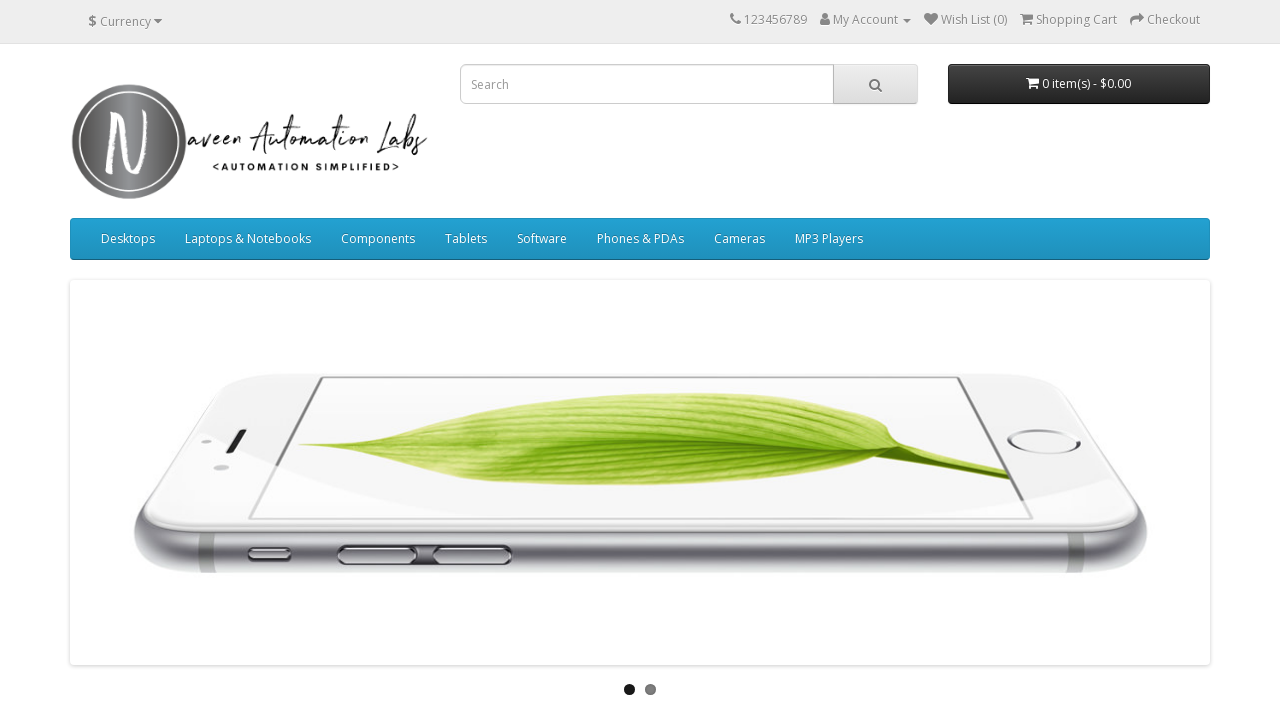

Waited for links to load on page
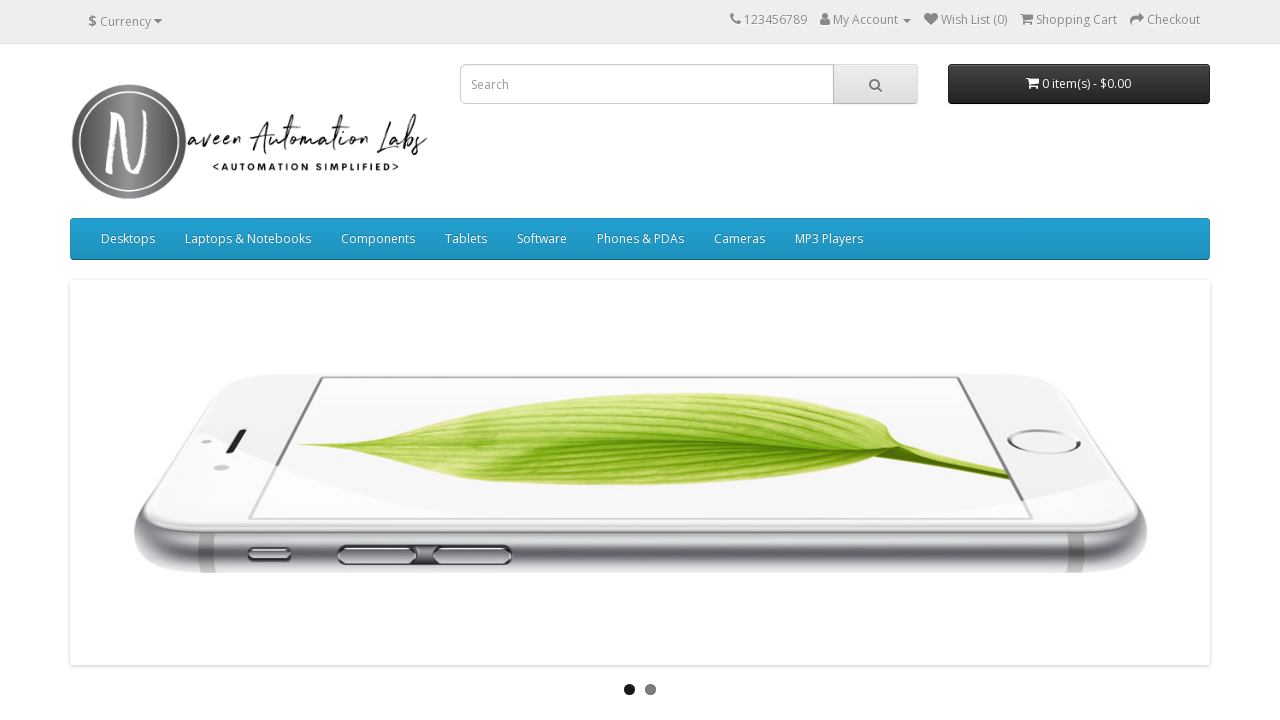

Found 73 links on the page
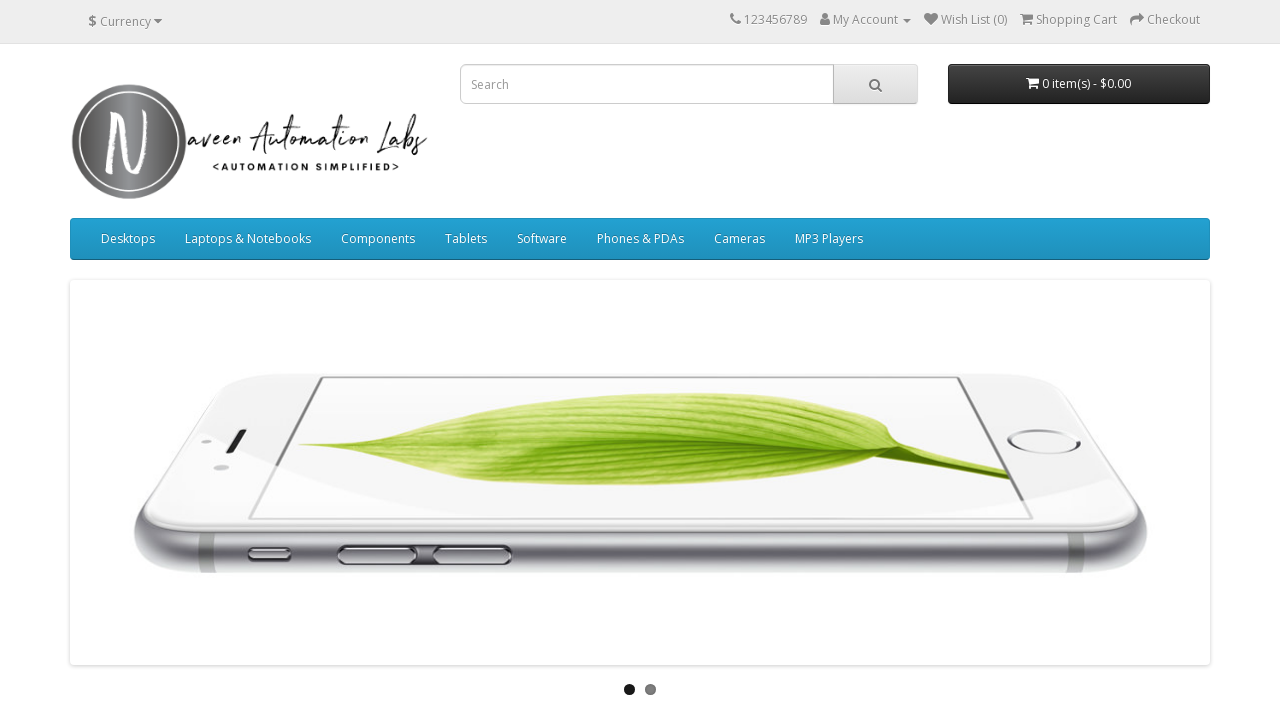

Found 30 images on the page
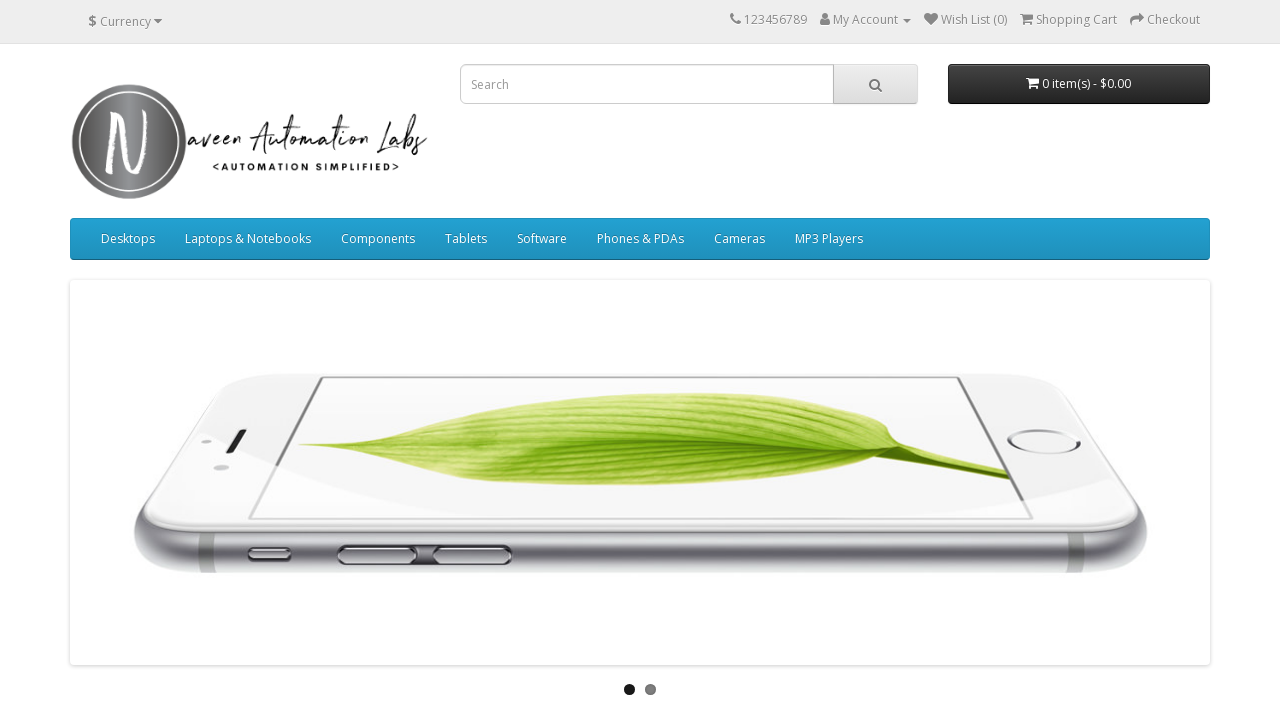

Verified that links exist on the page
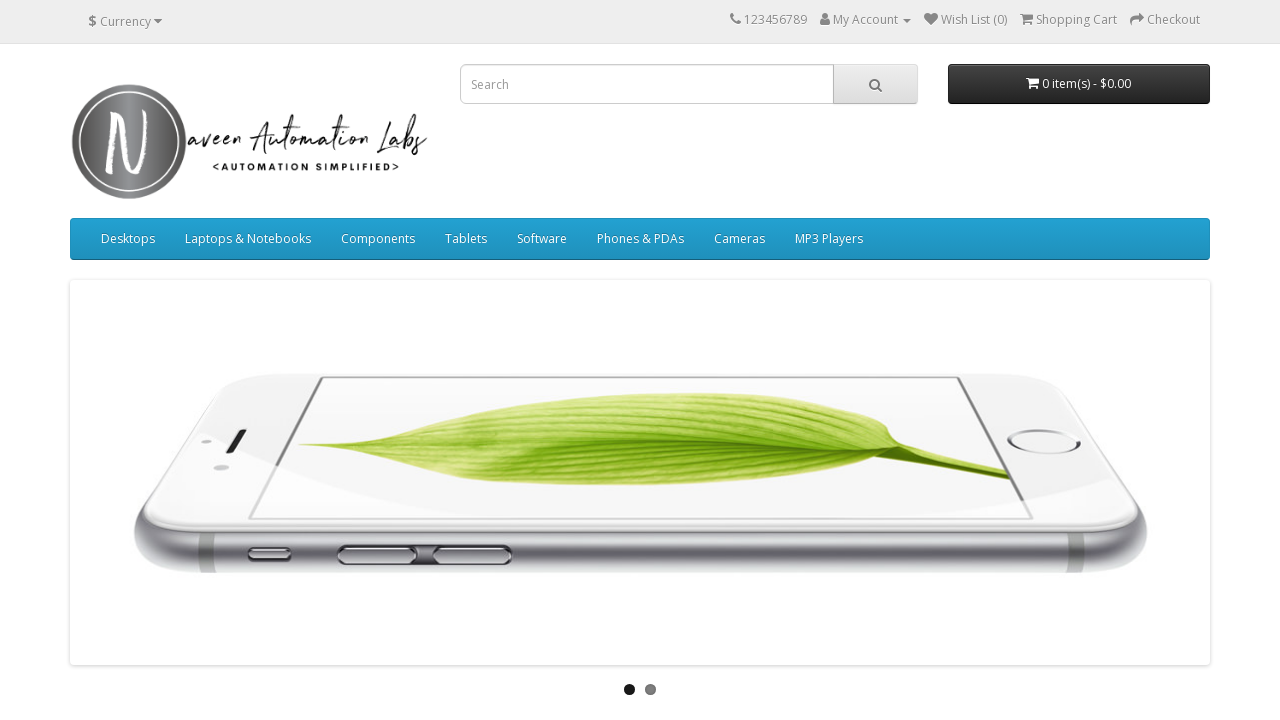

Verified that images exist on the page
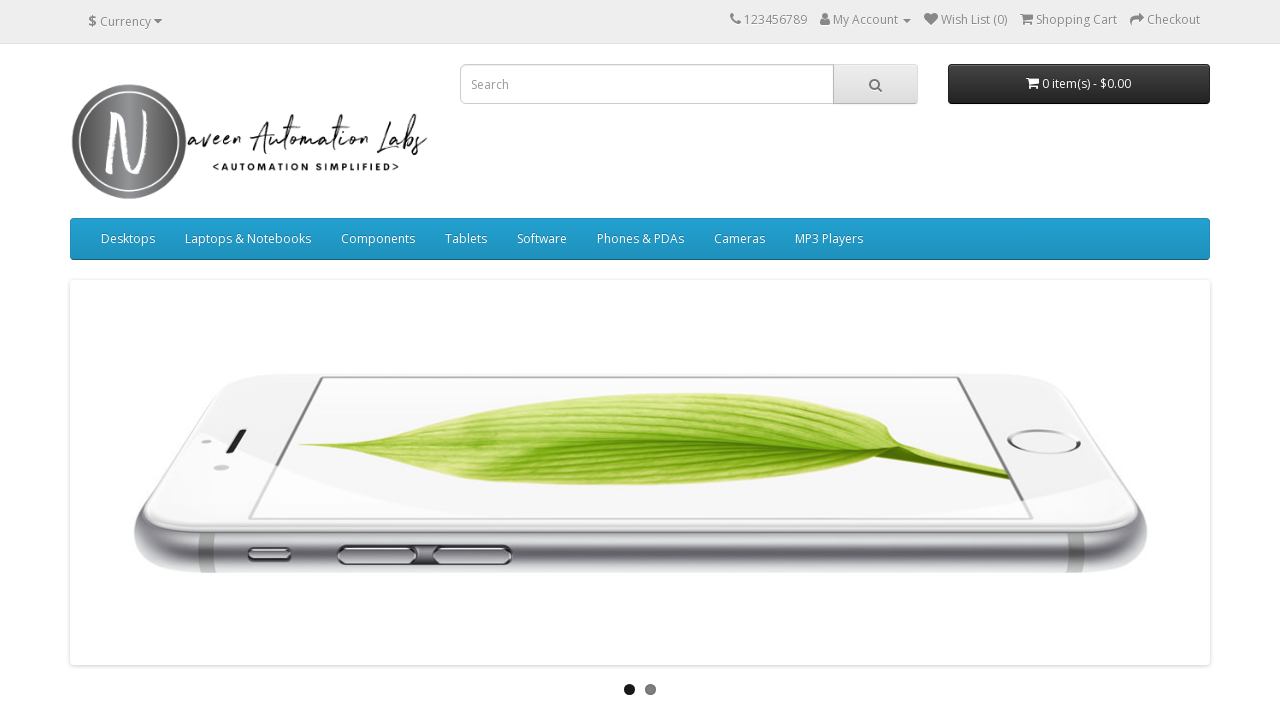

Located 'Tablets' link on the page
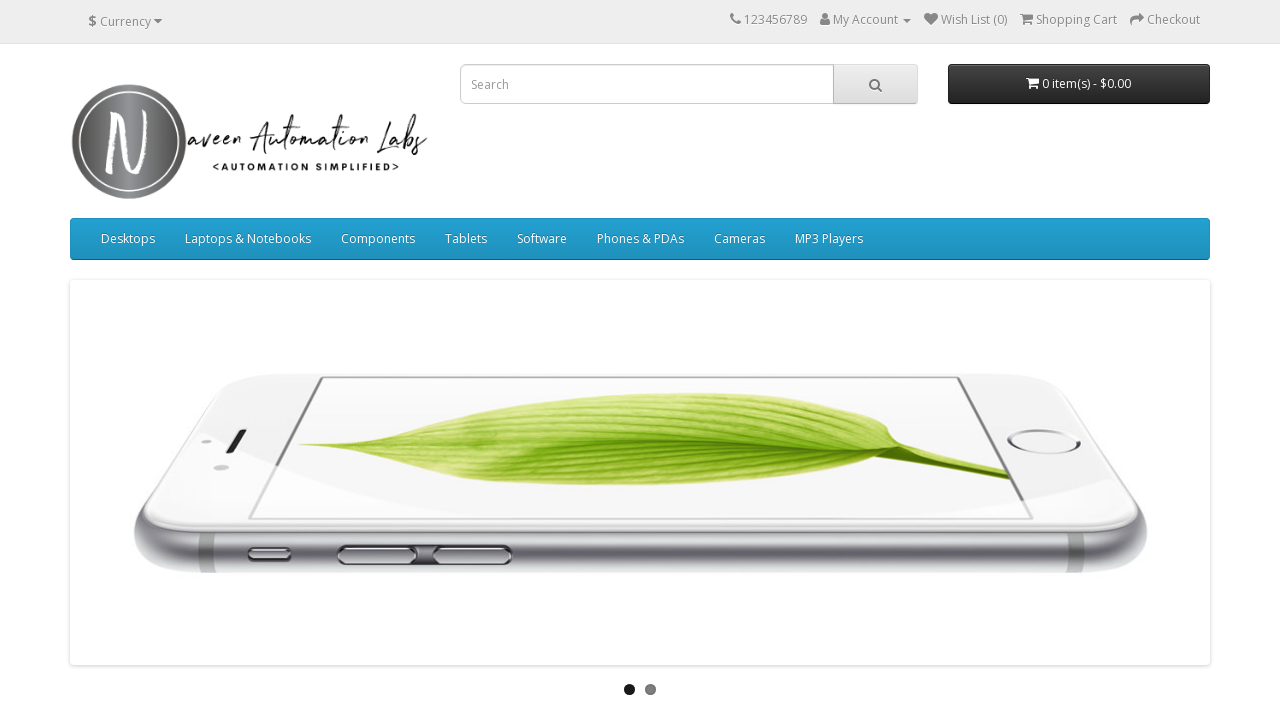

Verified that 'Tablets' link is present on the page
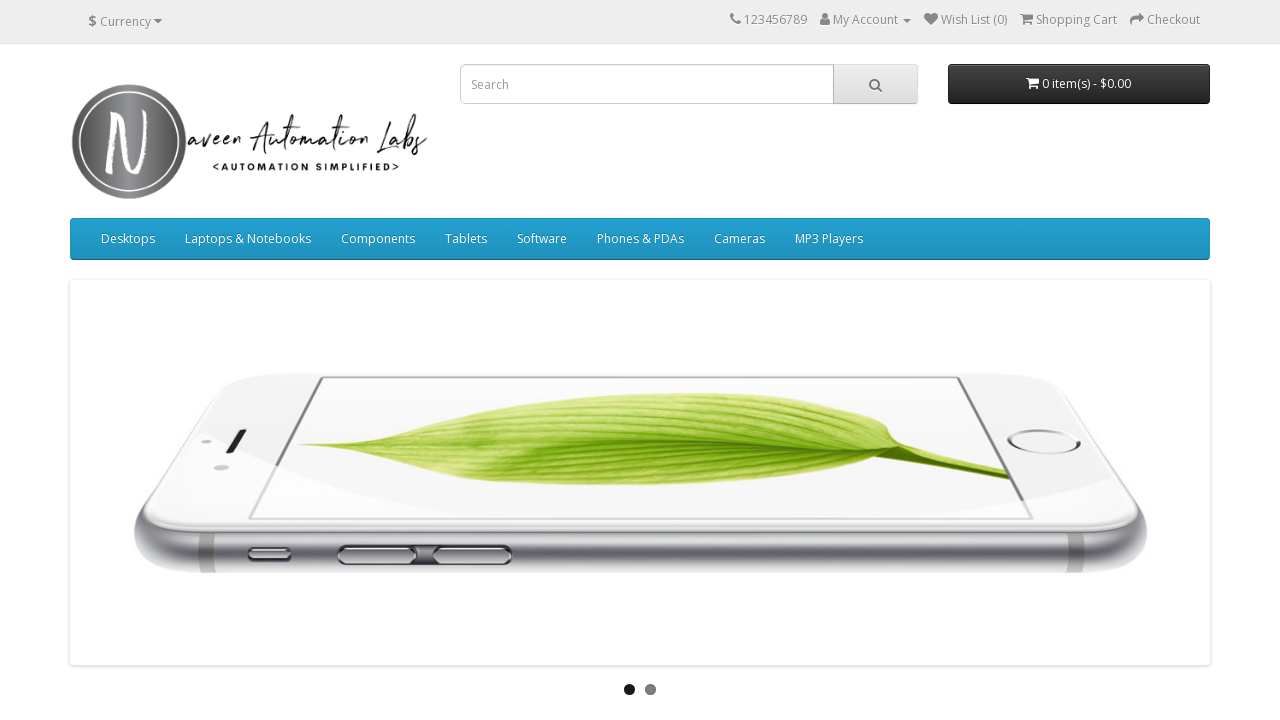

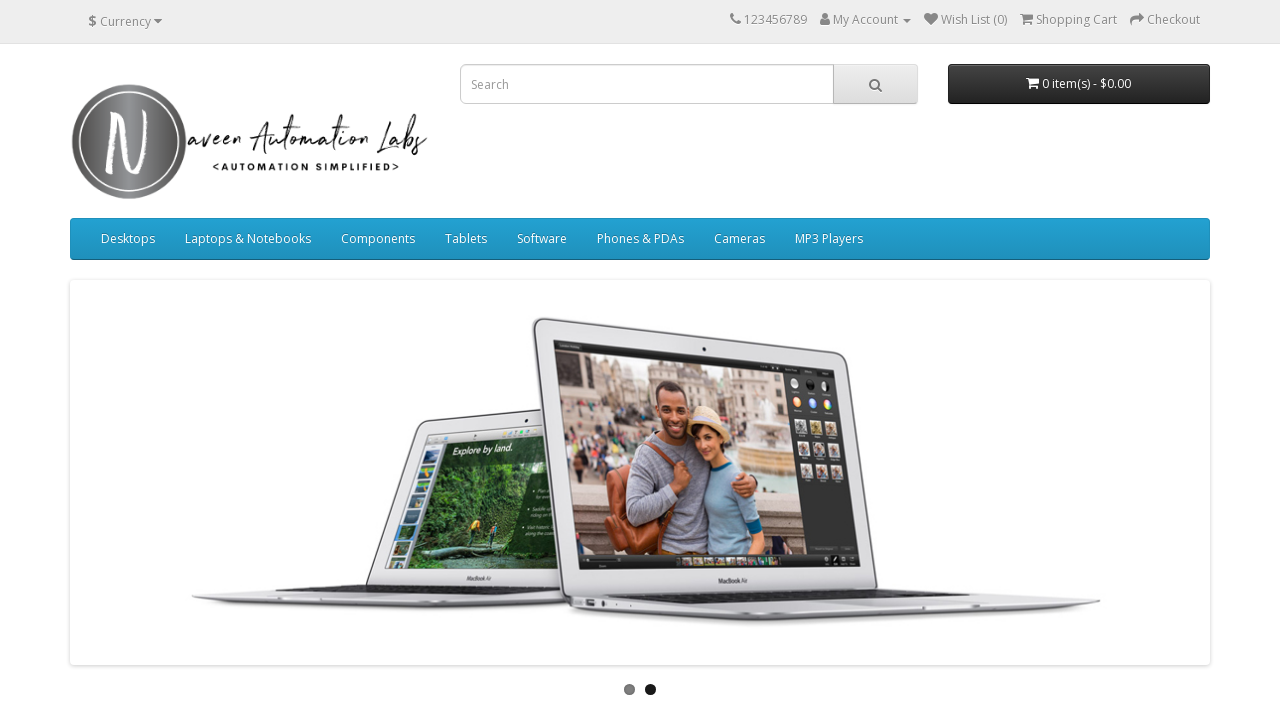